Tests the search functionality on Tanga.com by searching for a non-existent product and verifying the "No products found" message appears

Starting URL: https://www.tanga.com/

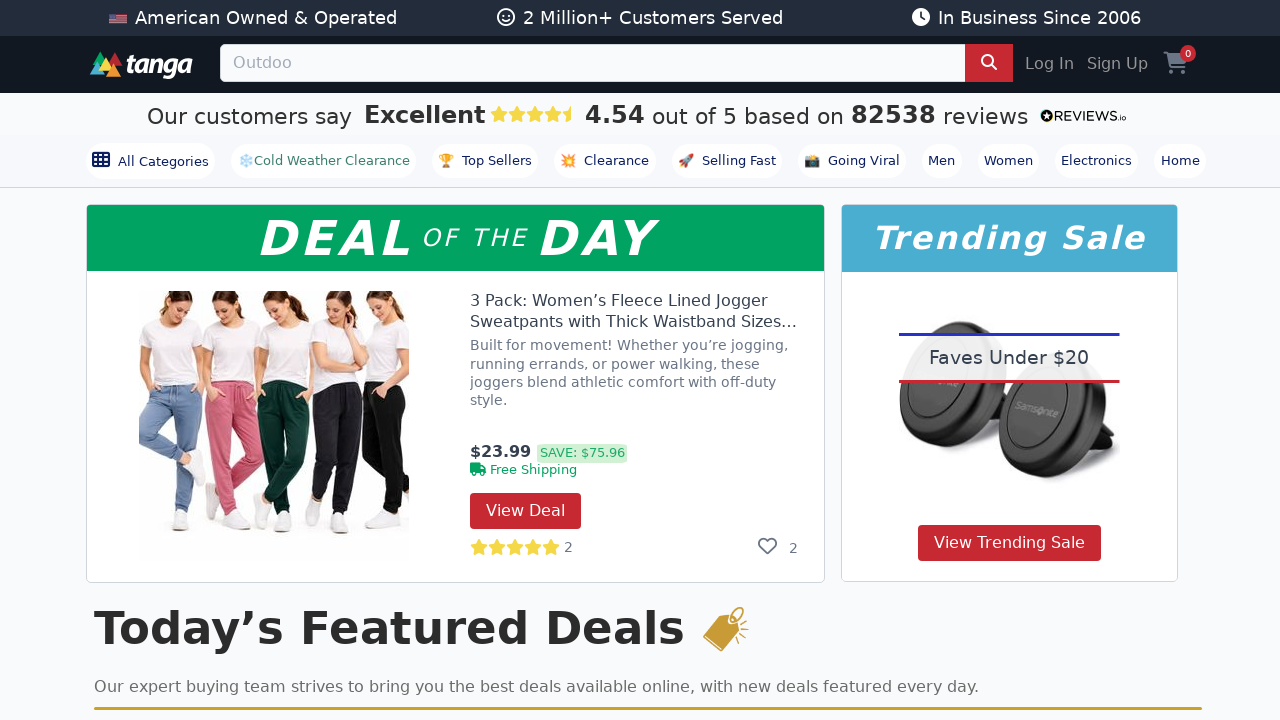

Filled search box with non-existent product '5959595959' on input[name='q']
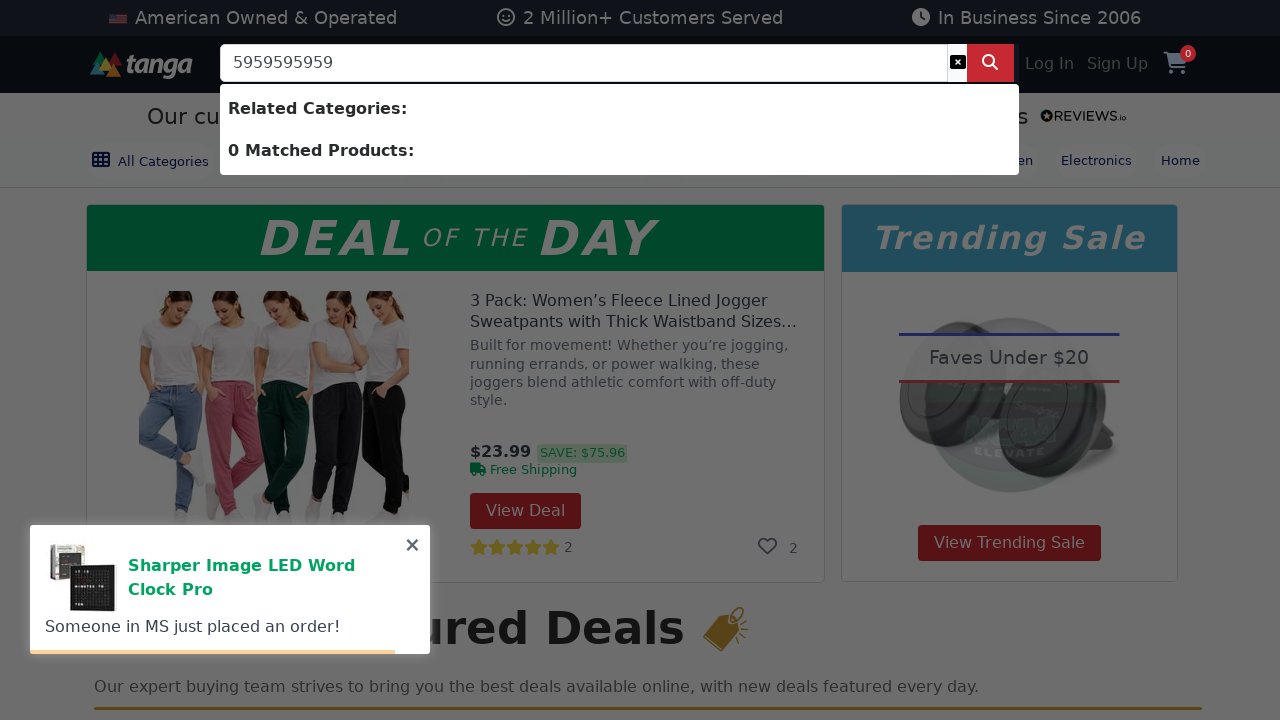

Clicked search button to perform search at (990, 63) on button[aria-label='Search']
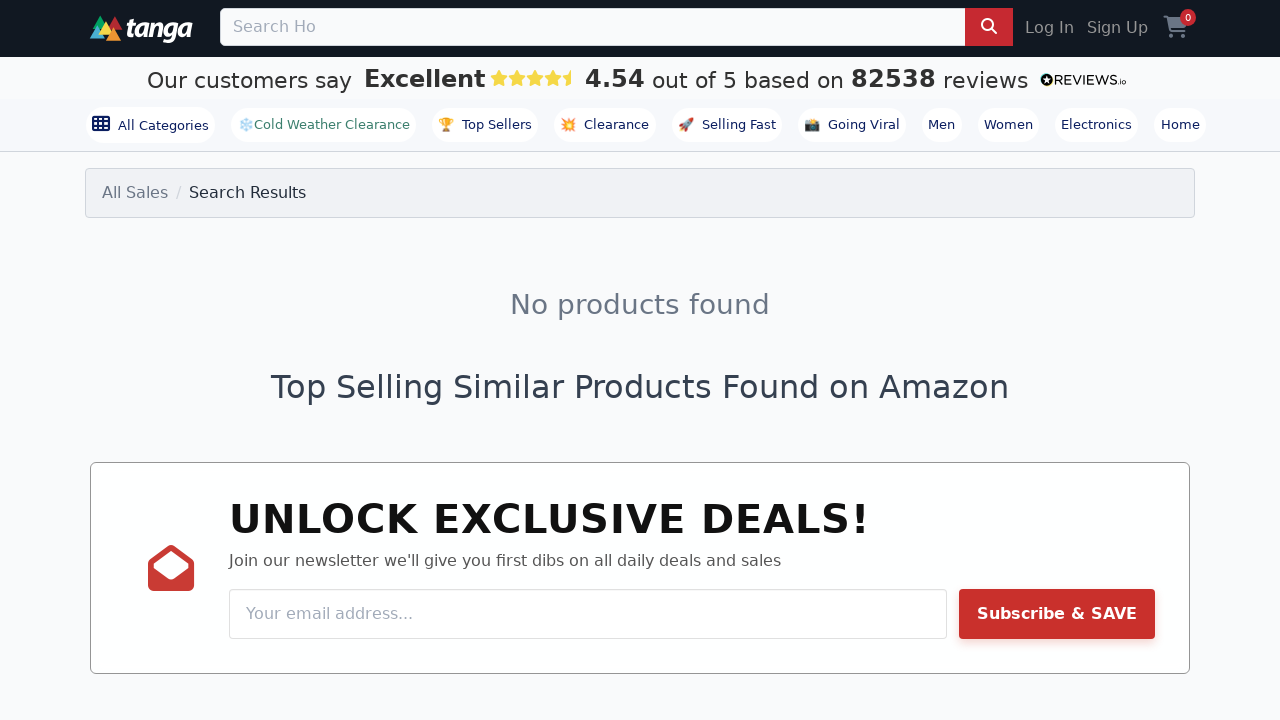

Waited for no products message to appear
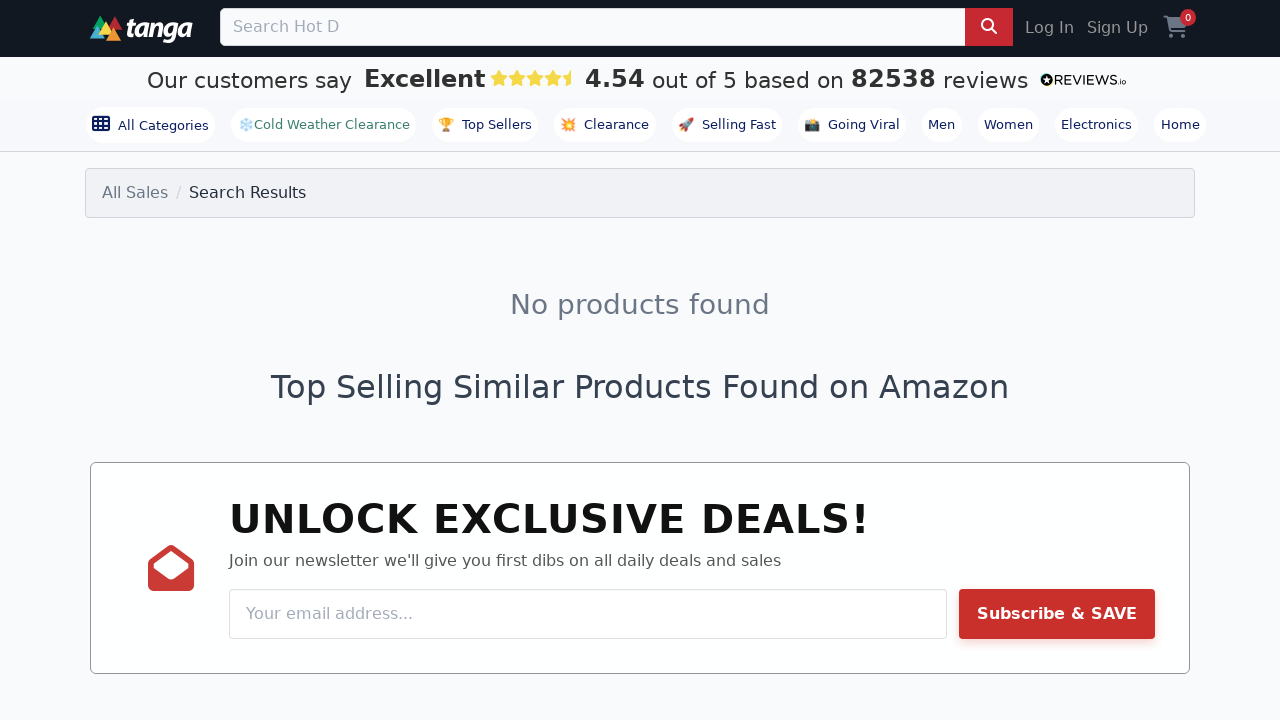

Verified 'No products found' message is displayed
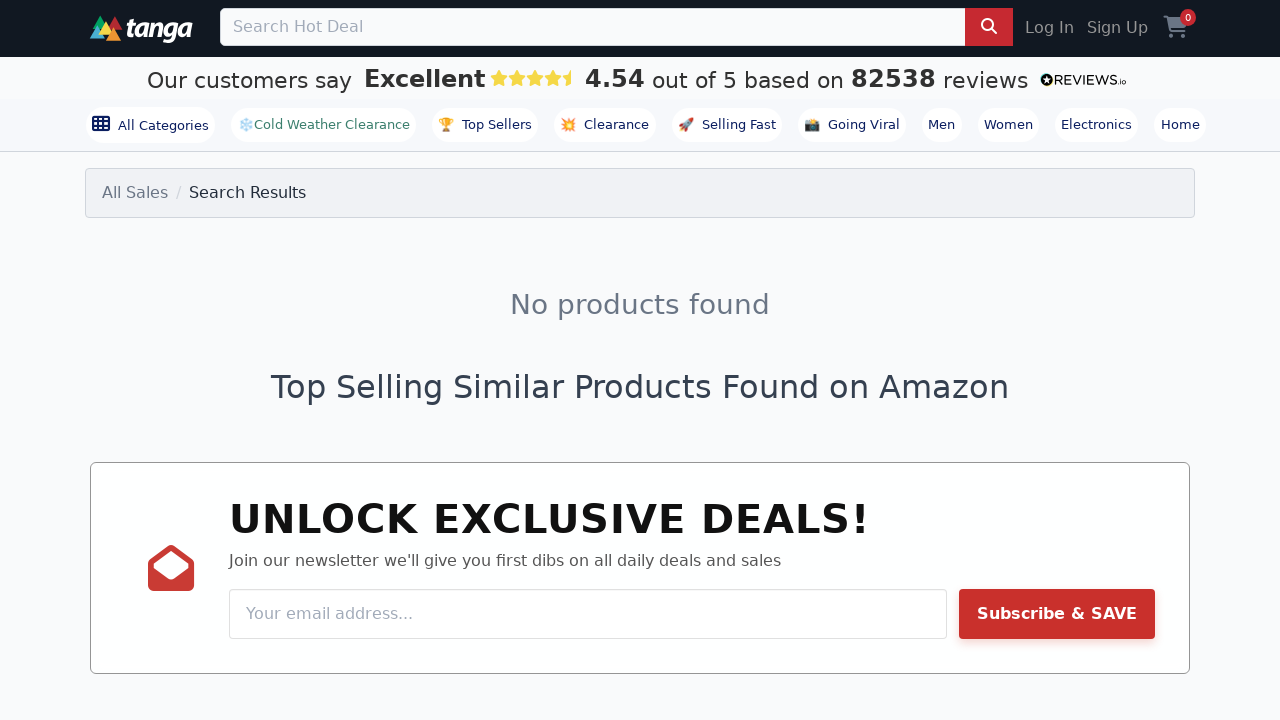

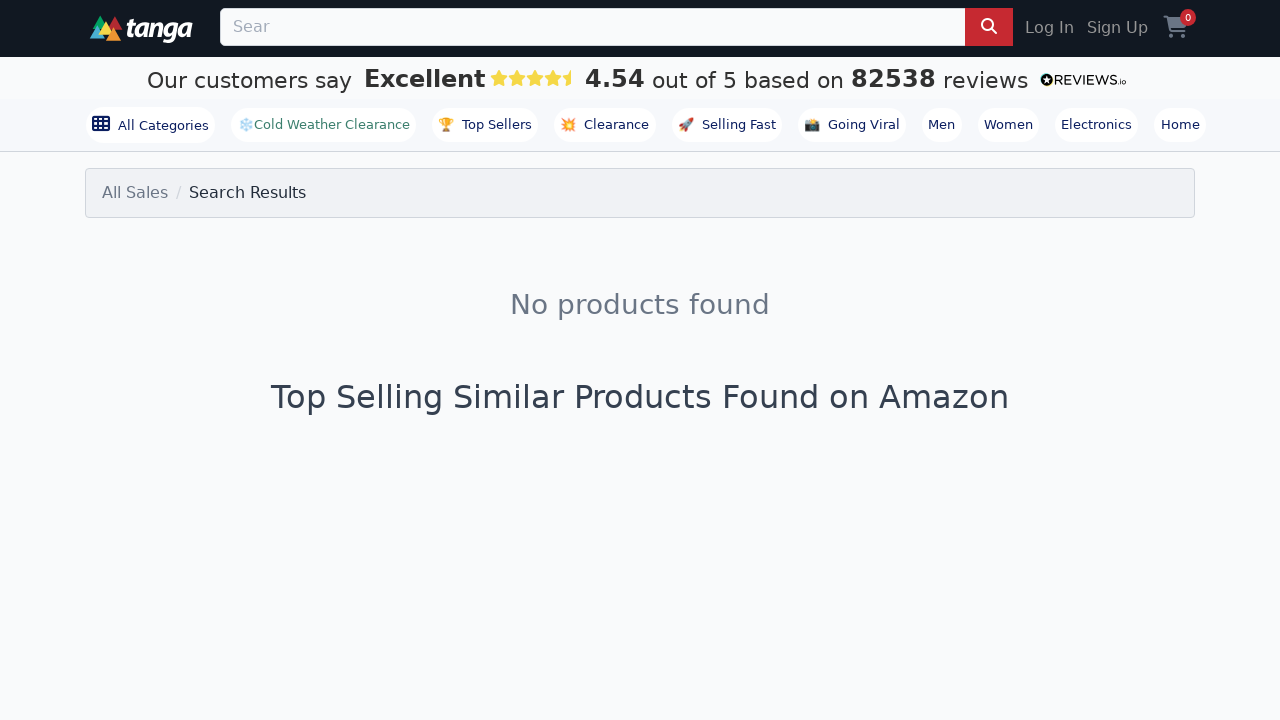